Tests a slow calculator by clicking two random digits to form a first number, selecting a random arithmetic operation, clicking two more random digits for a second number, pressing equals, and verifying the calculated result matches the expected mathematical result.

Starting URL: https://bonigarcia.dev/selenium-webdriver-java/slow-calculator.html

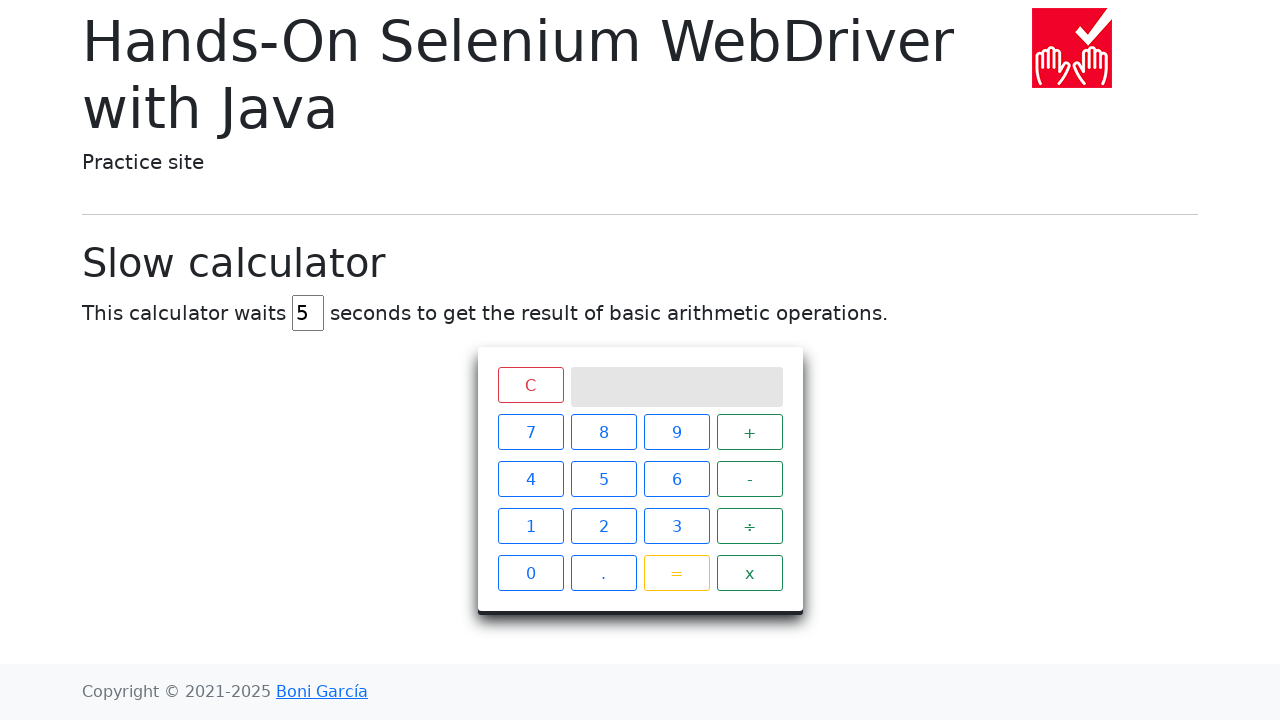

Located all digit buttons
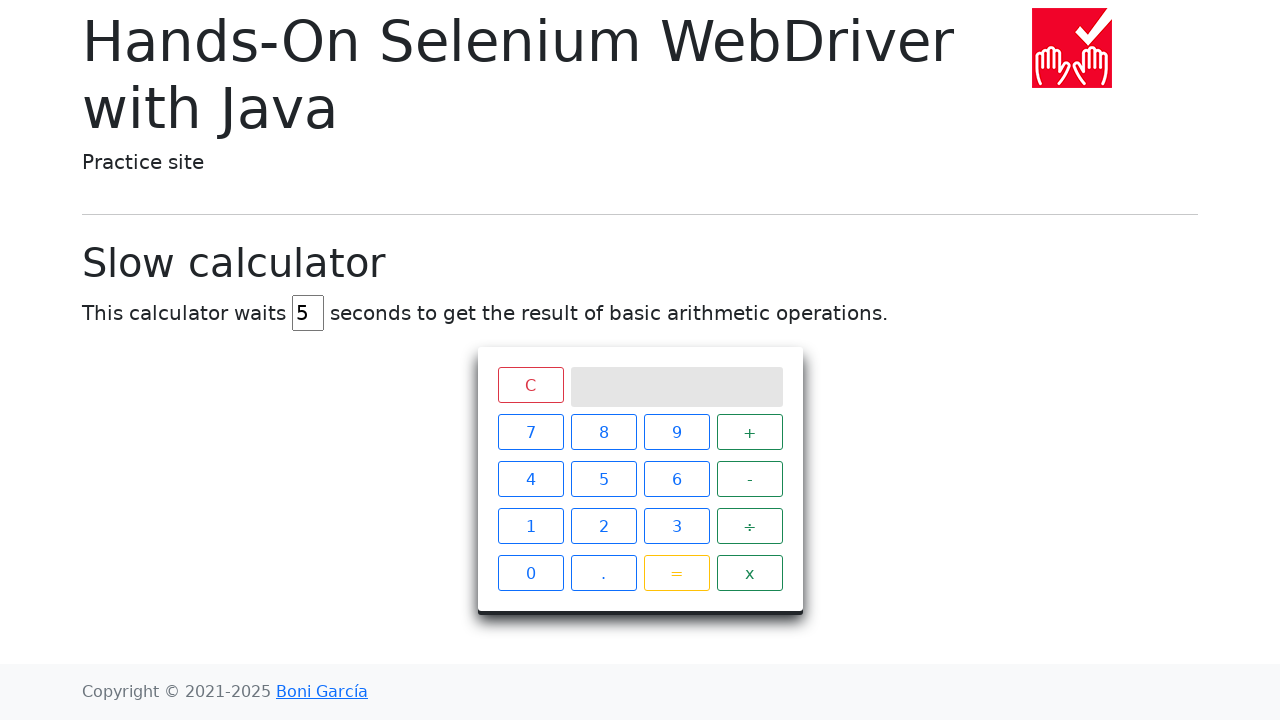

Clicked first random digit button at index 1 at (604, 432) on xpath=//*[@class='btn btn-outline-primary'] >> nth=1
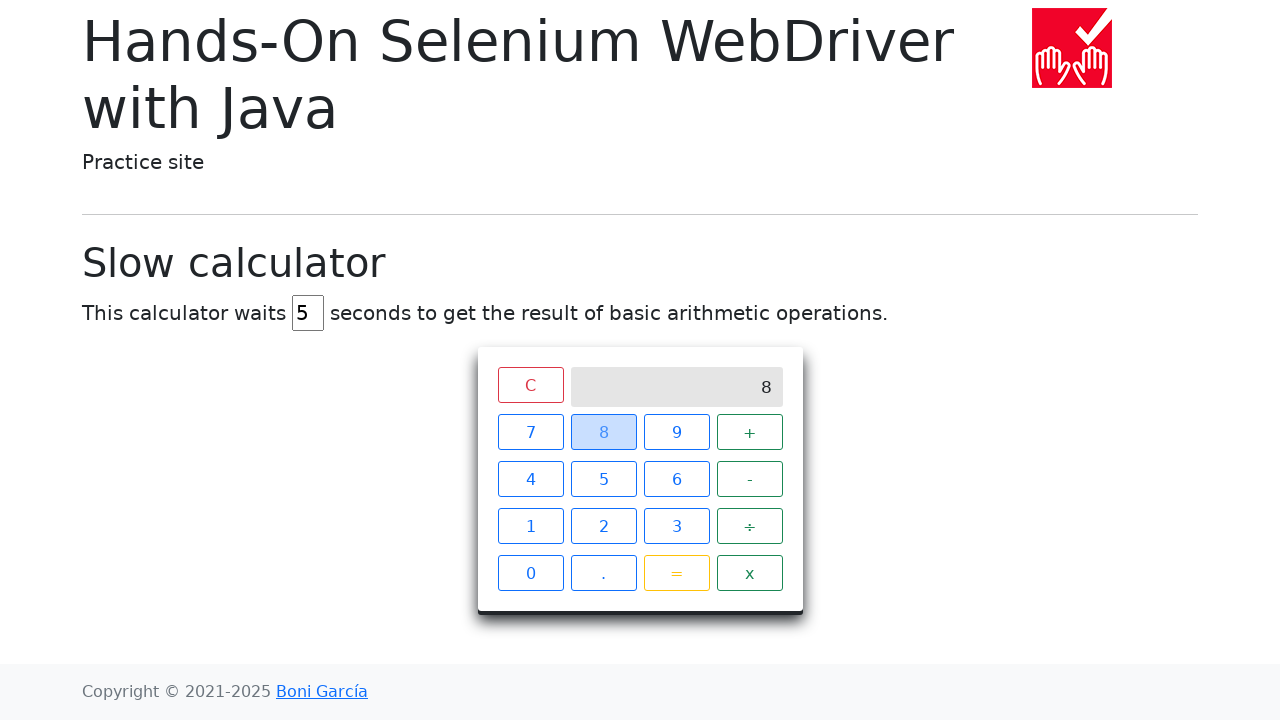

Located all digit buttons again
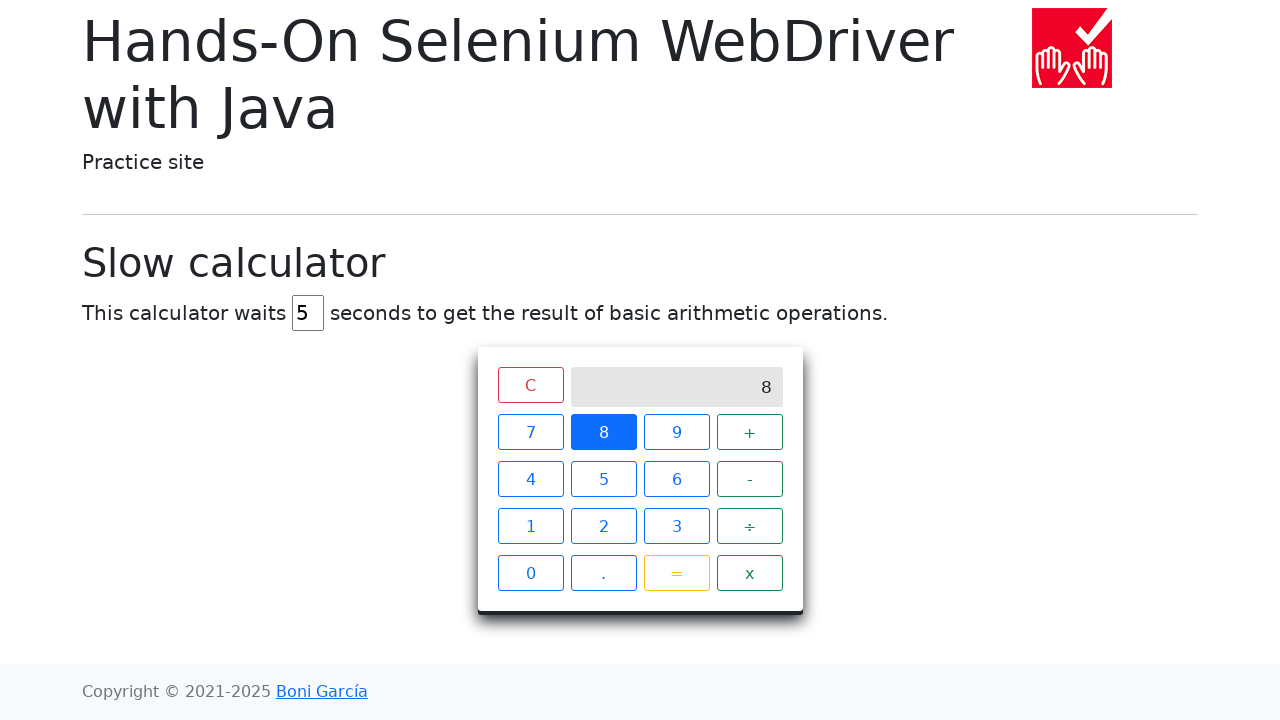

Clicked second random digit button at index 5 at (676, 479) on xpath=//*[@class='btn btn-outline-primary'] >> nth=5
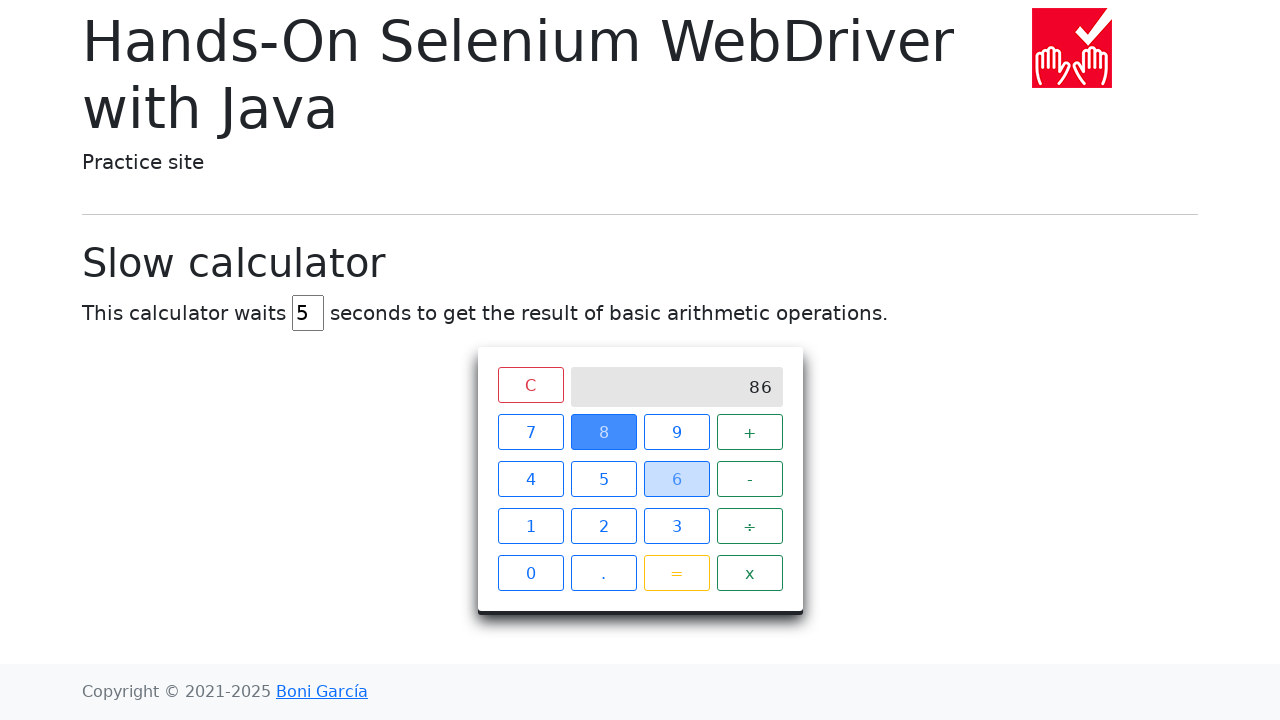

Retrieved first number from screen: 86
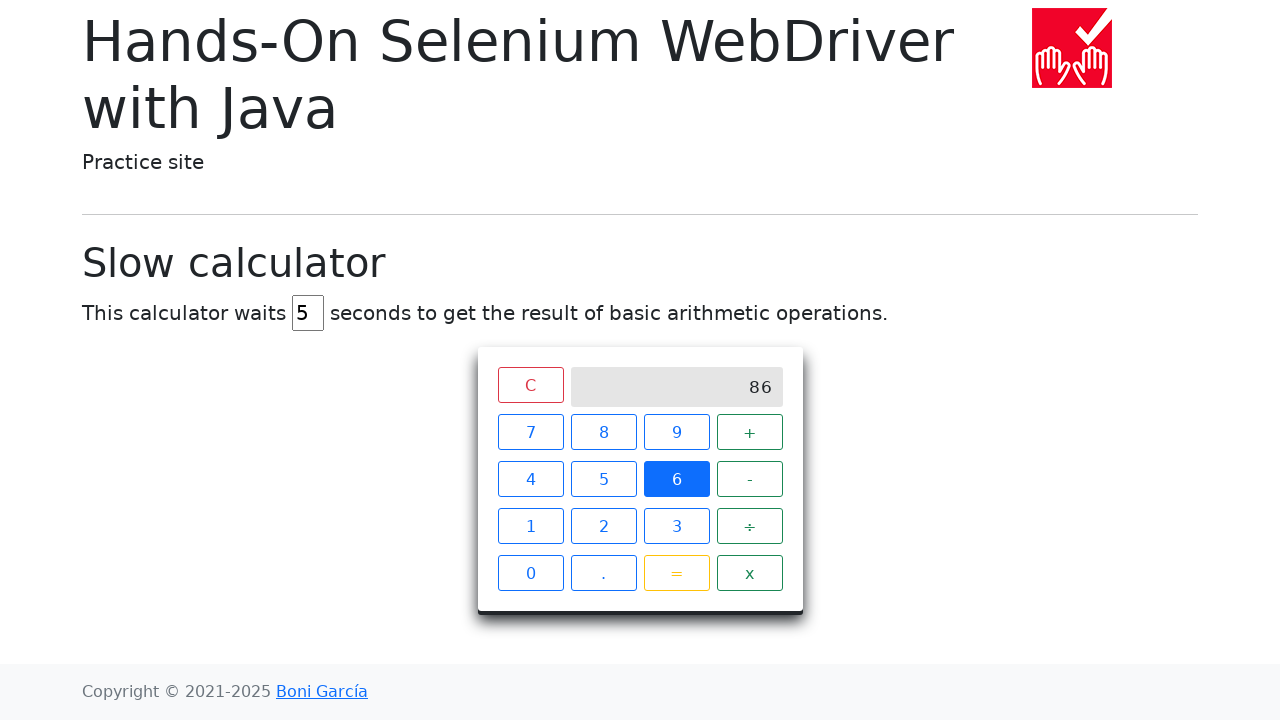

Located all operator buttons
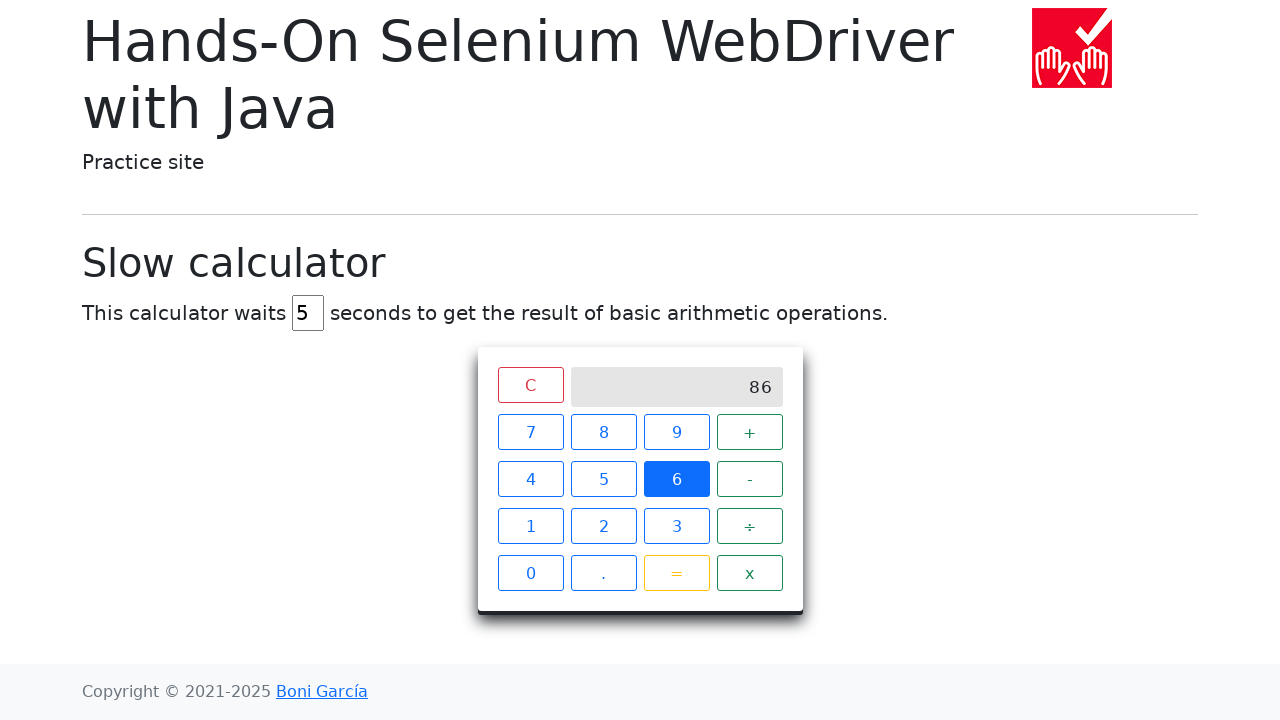

Clicked random operator: + at (750, 432) on xpath=//*[@class='operator btn btn-outline-success'] >> nth=0
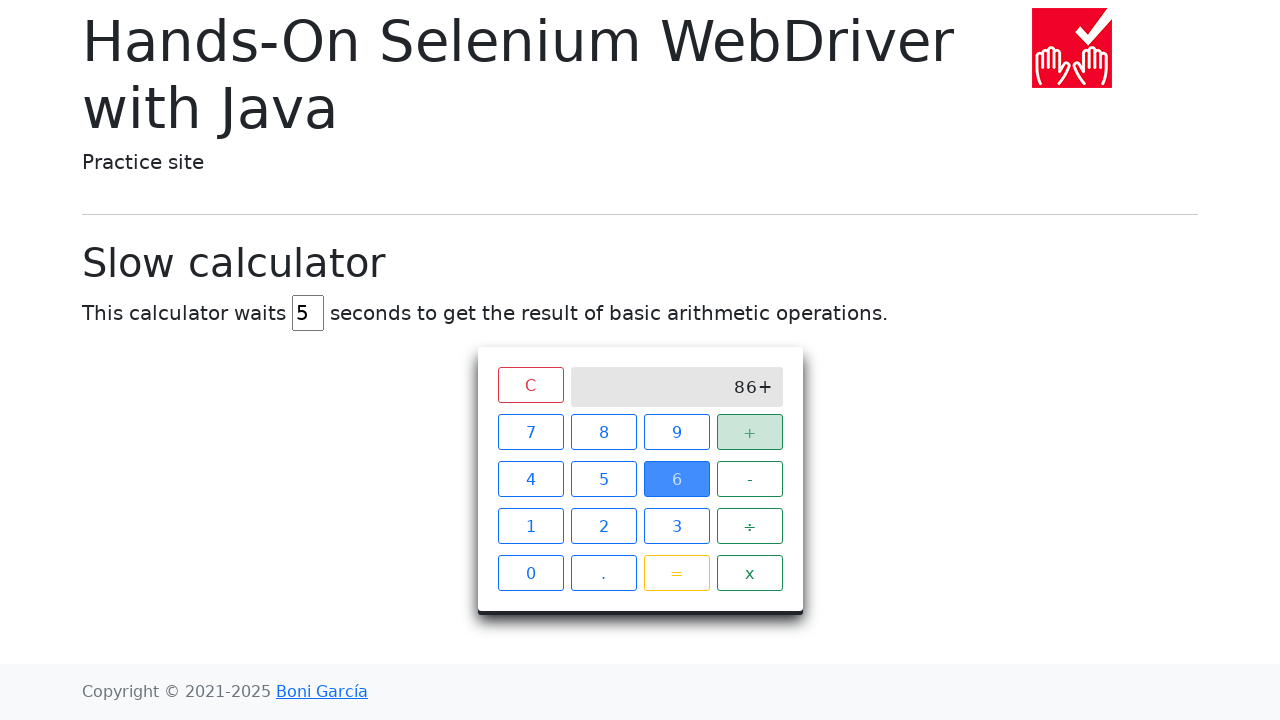

Located all digit buttons again for second number
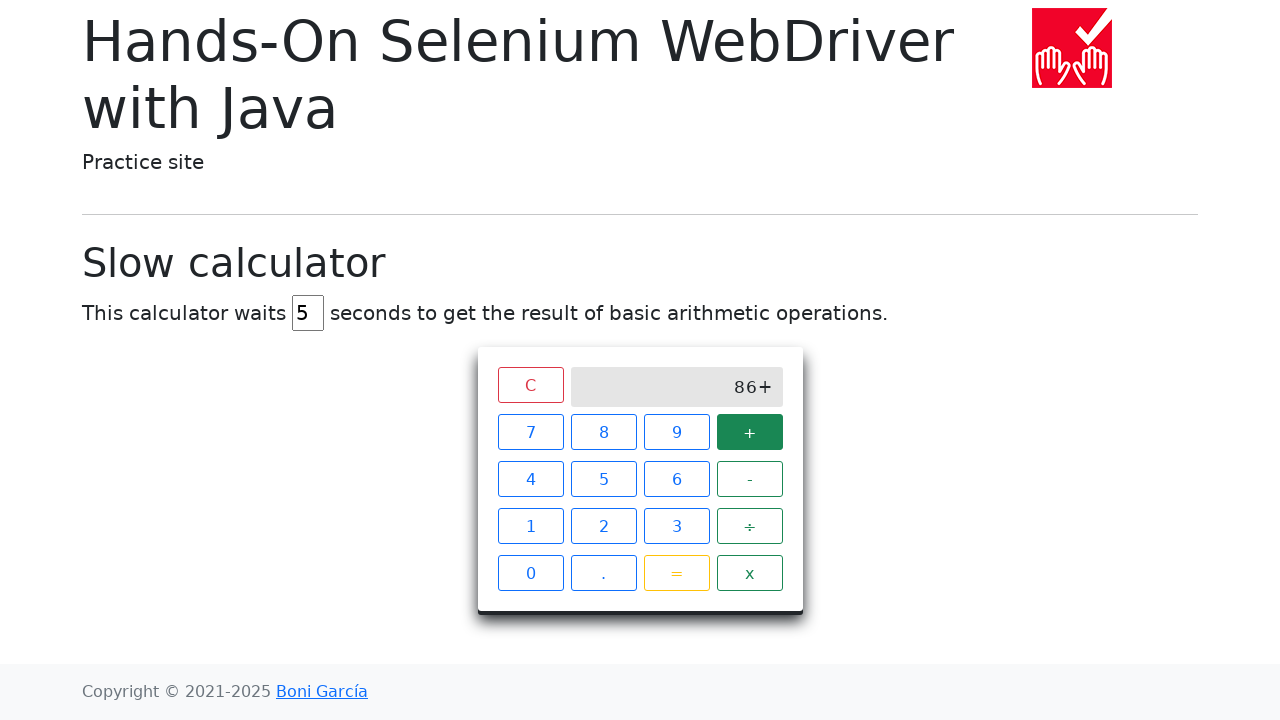

Clicked third random digit button at index 4 at (604, 479) on xpath=//*[@class='btn btn-outline-primary'] >> nth=4
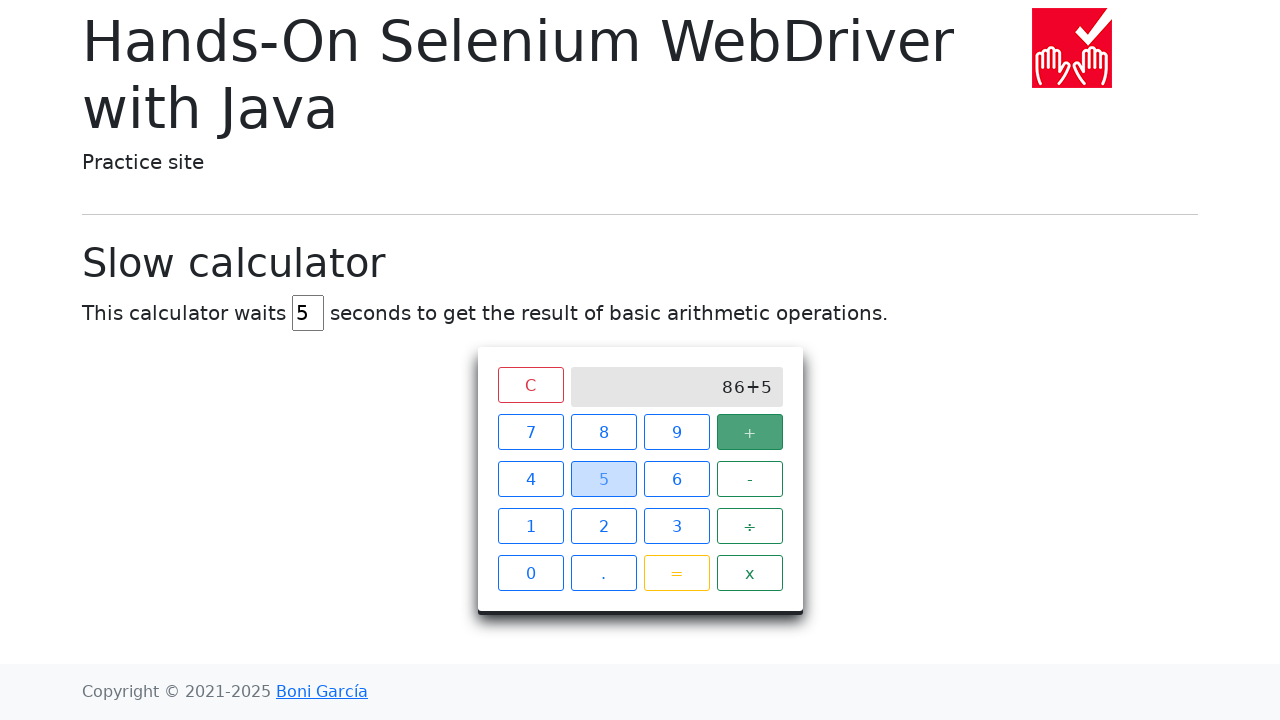

Located all digit buttons again
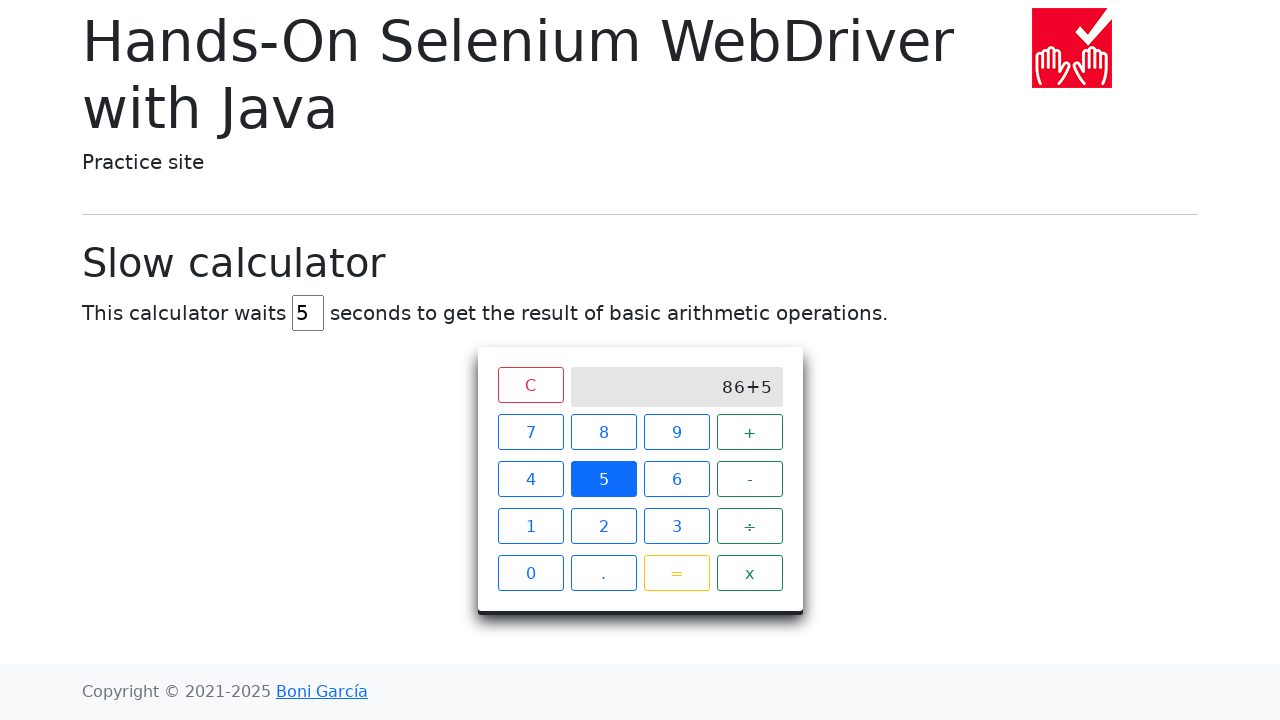

Clicked fourth random digit button at index 4 at (604, 479) on xpath=//*[@class='btn btn-outline-primary'] >> nth=4
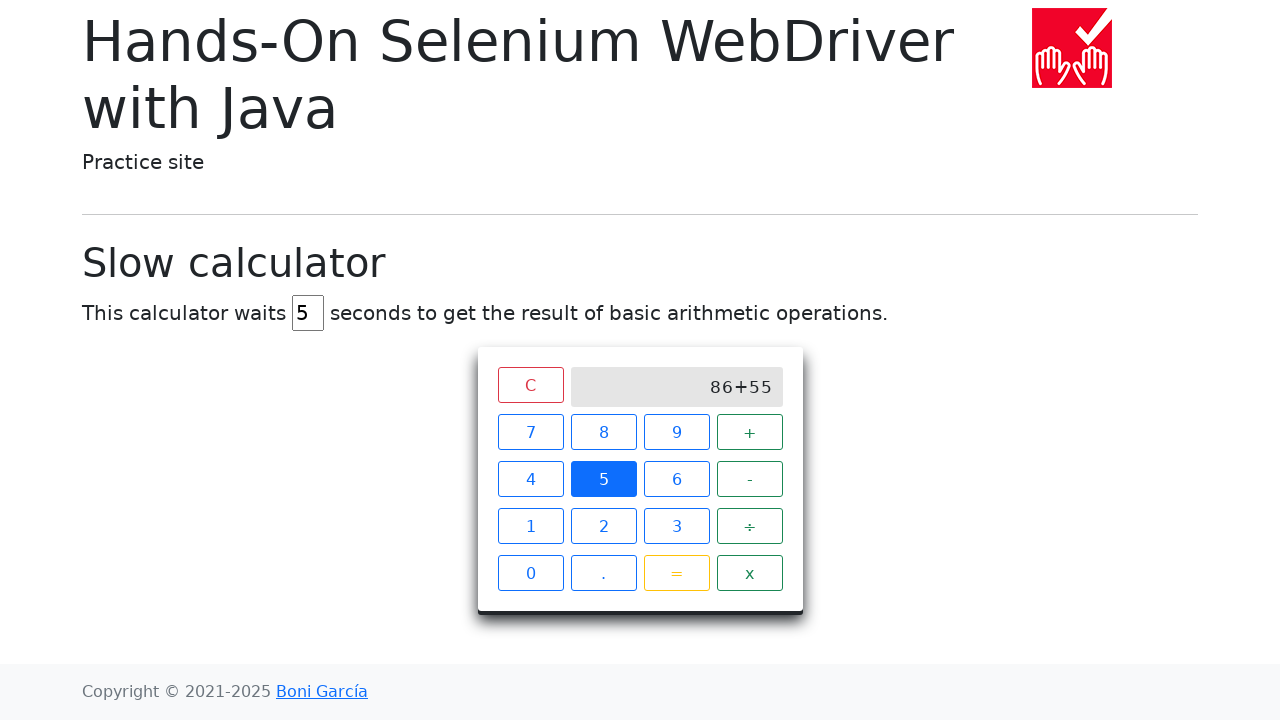

Retrieved screen text: 86+55
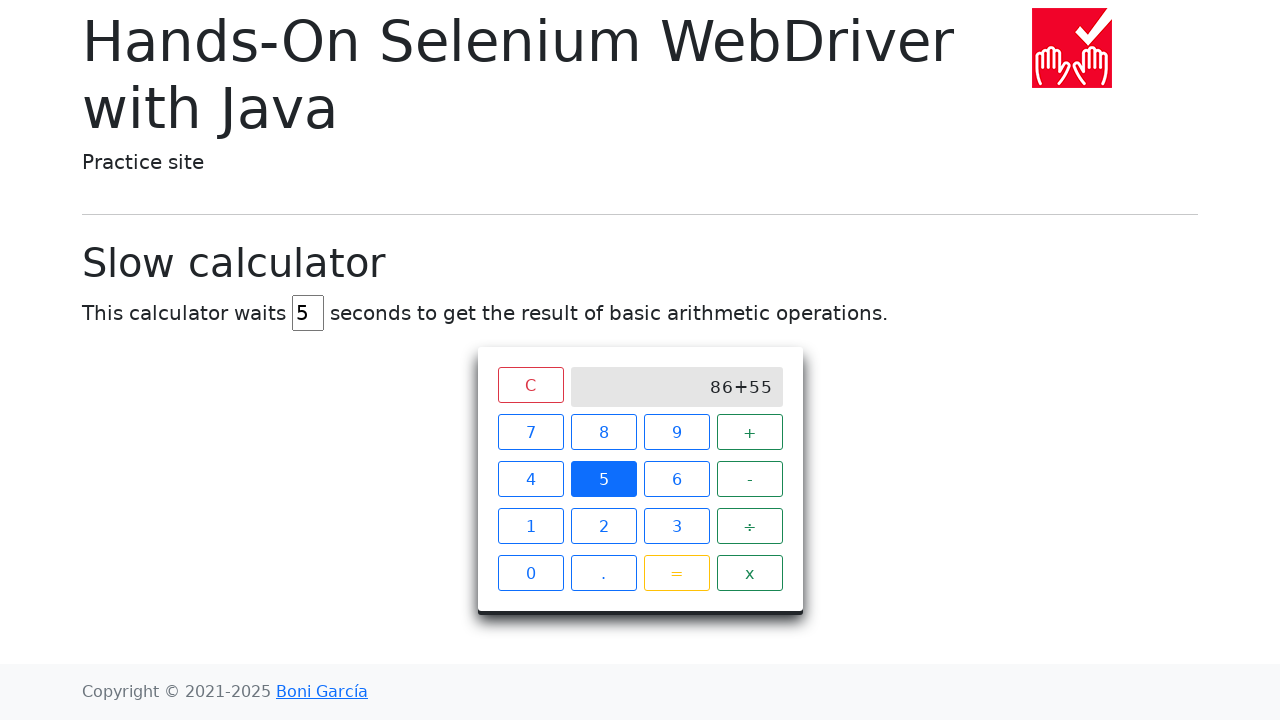

Extracted second number from screen: 55
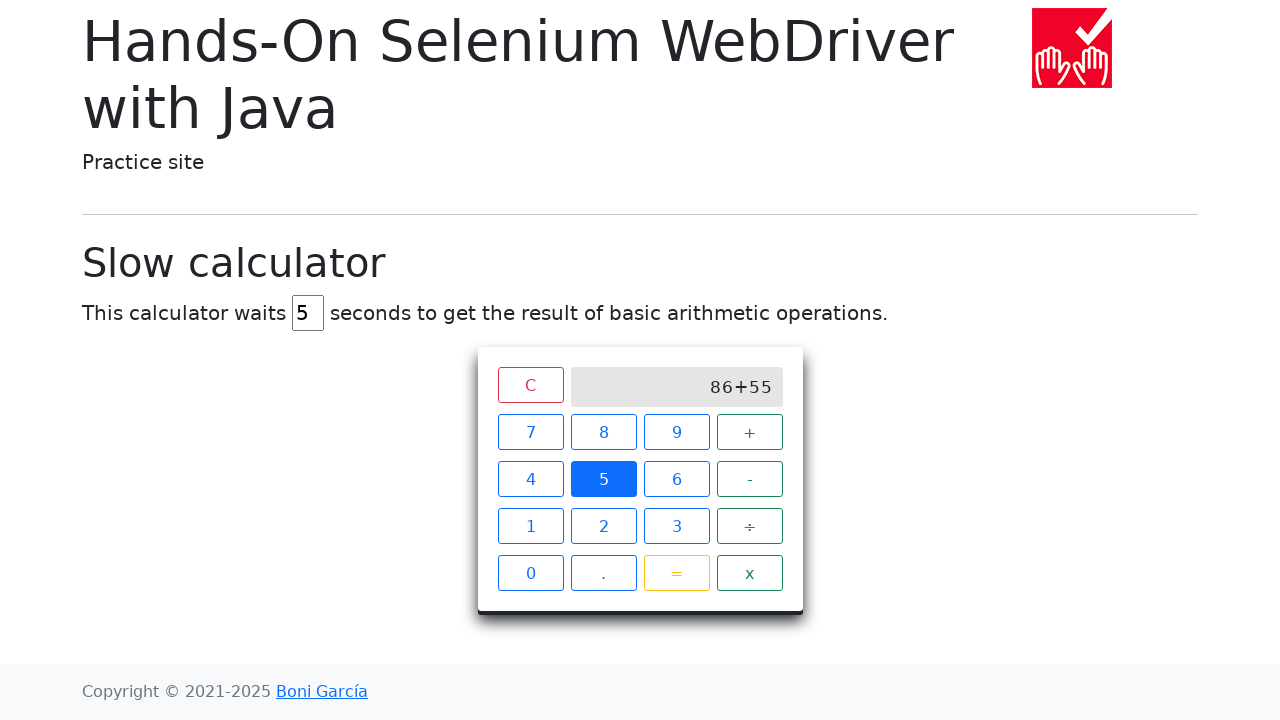

Clicked equals button to perform calculation at (676, 573) on xpath=//*[@class='btn btn-outline-warning']
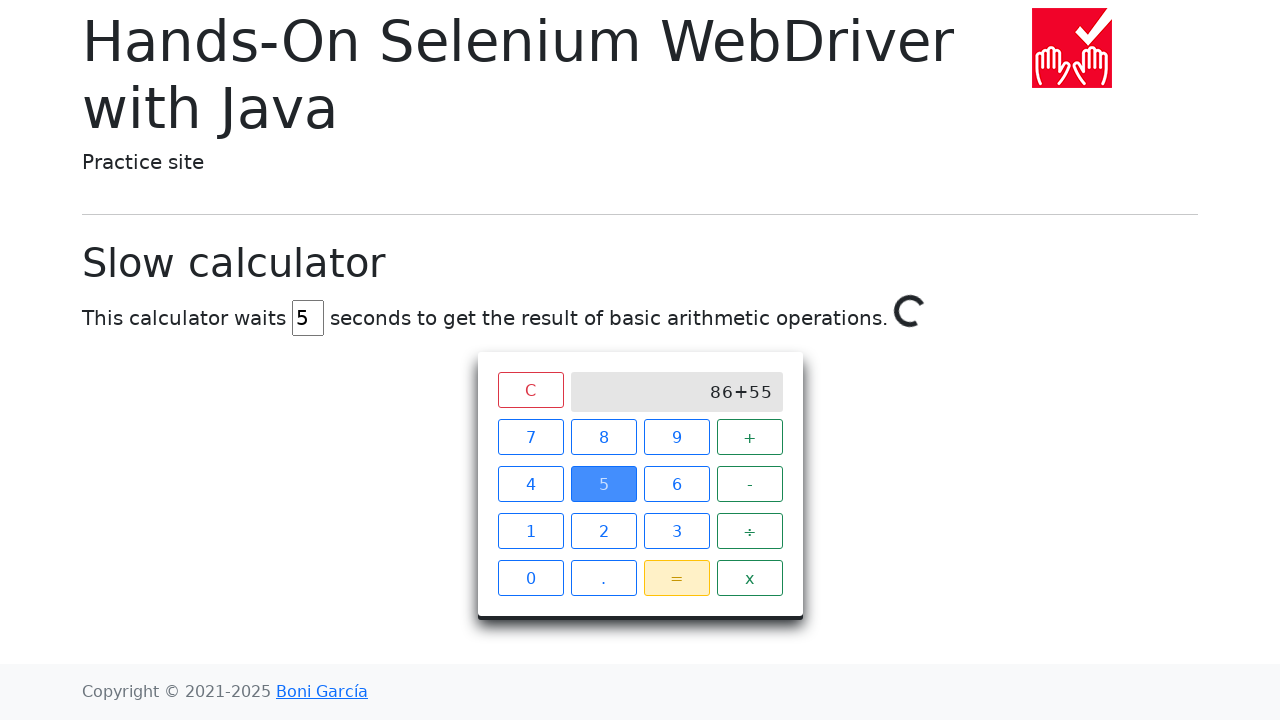

Waited for calculation spinner to disappear
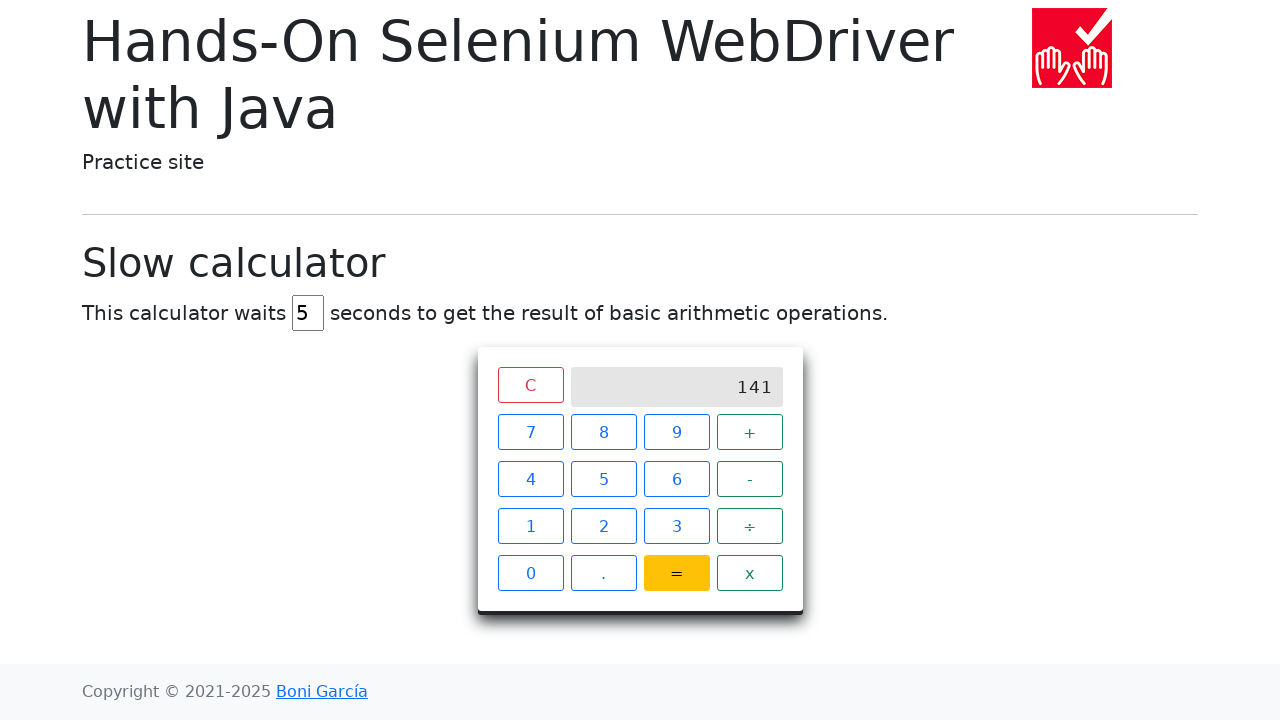

Retrieved final result from screen: 141
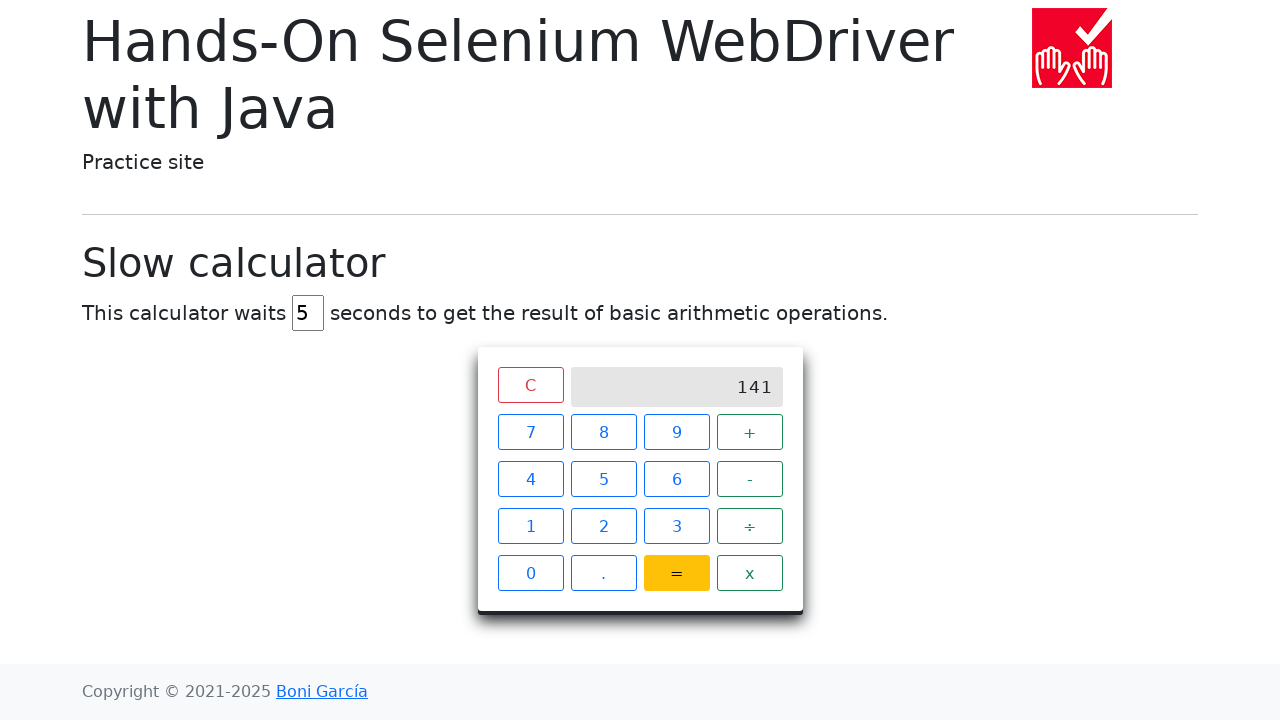

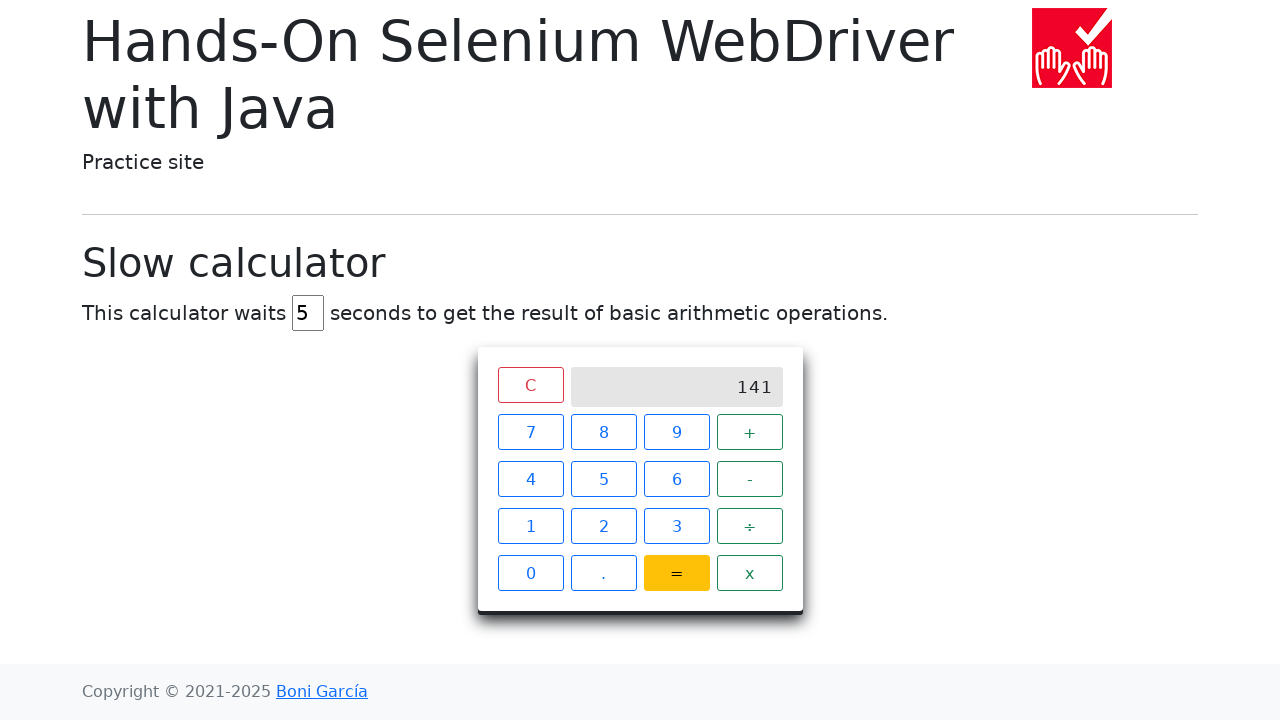